Tests a jQuery combo tree dropdown by clicking on it and selecting multiple choice options from the dropdown list

Starting URL: https://www.jqueryscript.net/demo/Drop-Down-Combo-Tree/

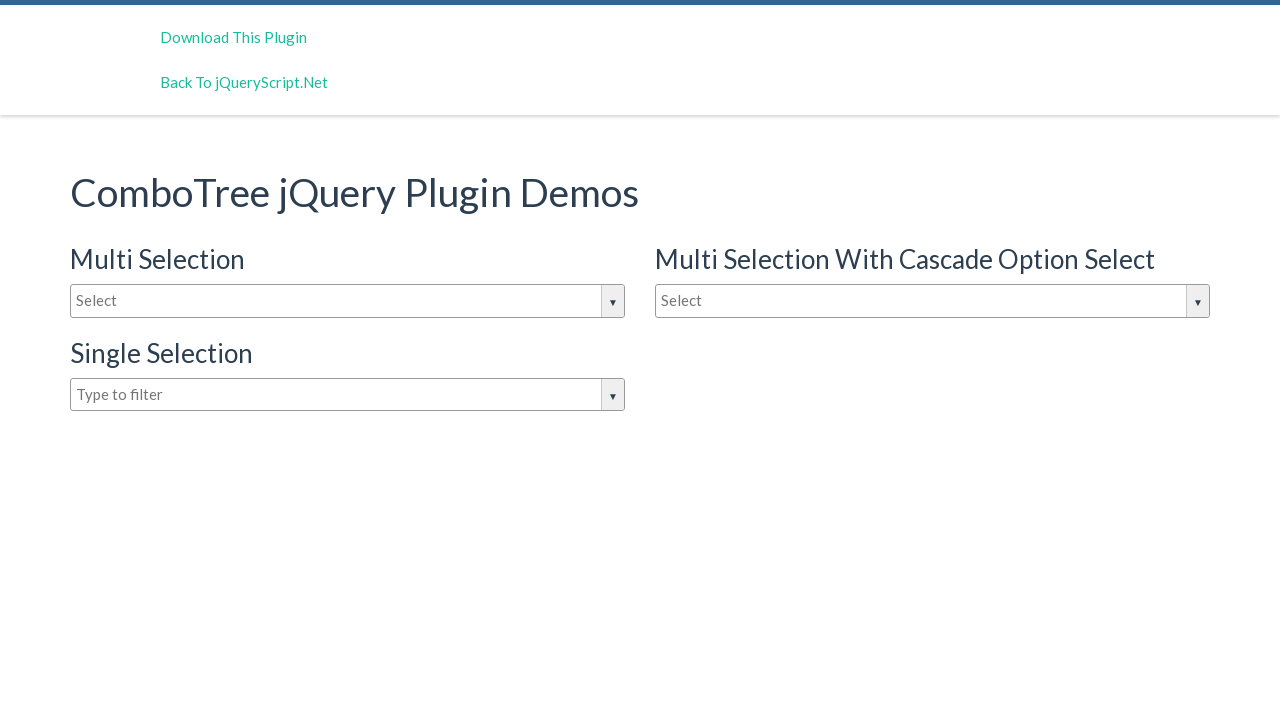

Clicked on the jQuery combo tree input box to open dropdown at (348, 301) on input#justAnInputBox
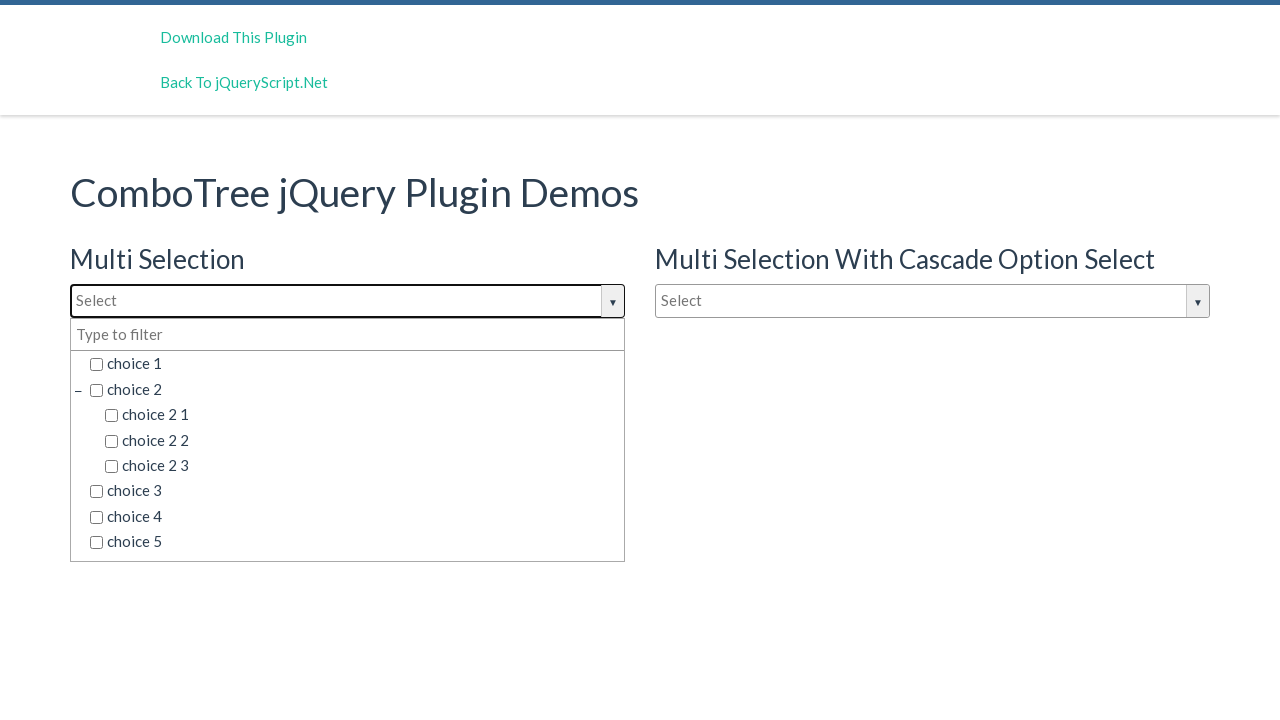

Dropdown options loaded and became visible
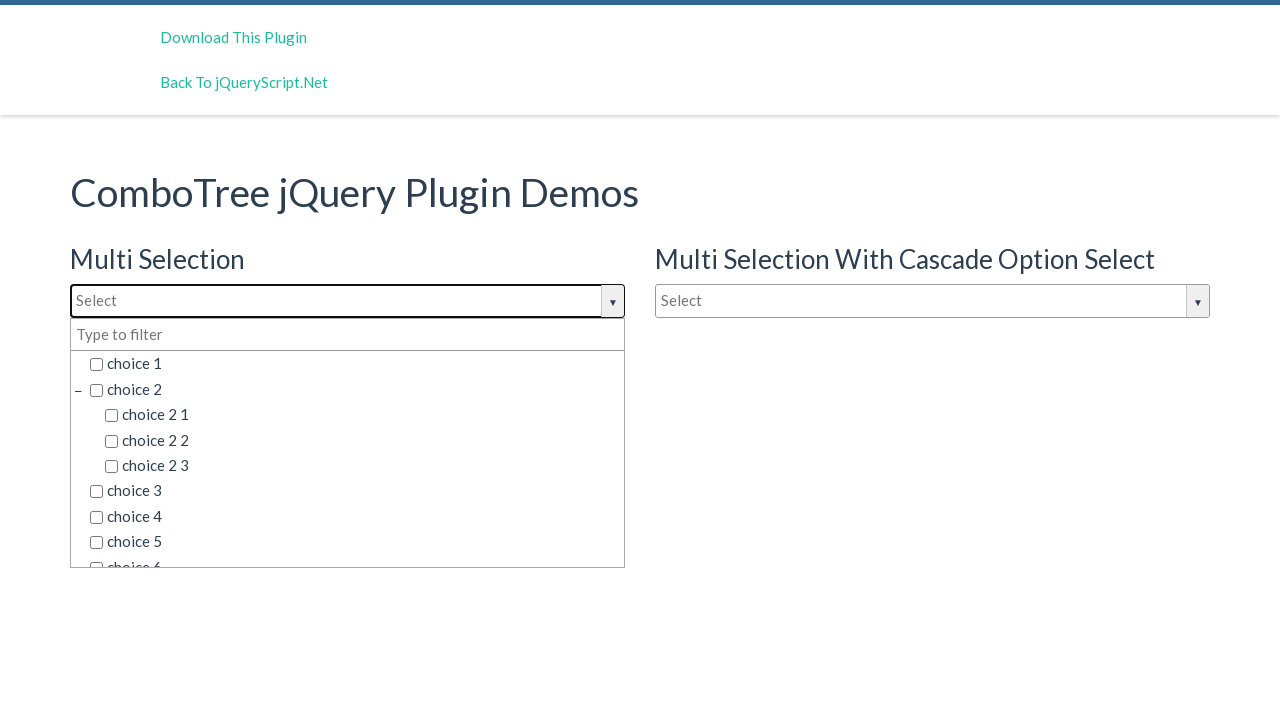

Retrieved all available dropdown options
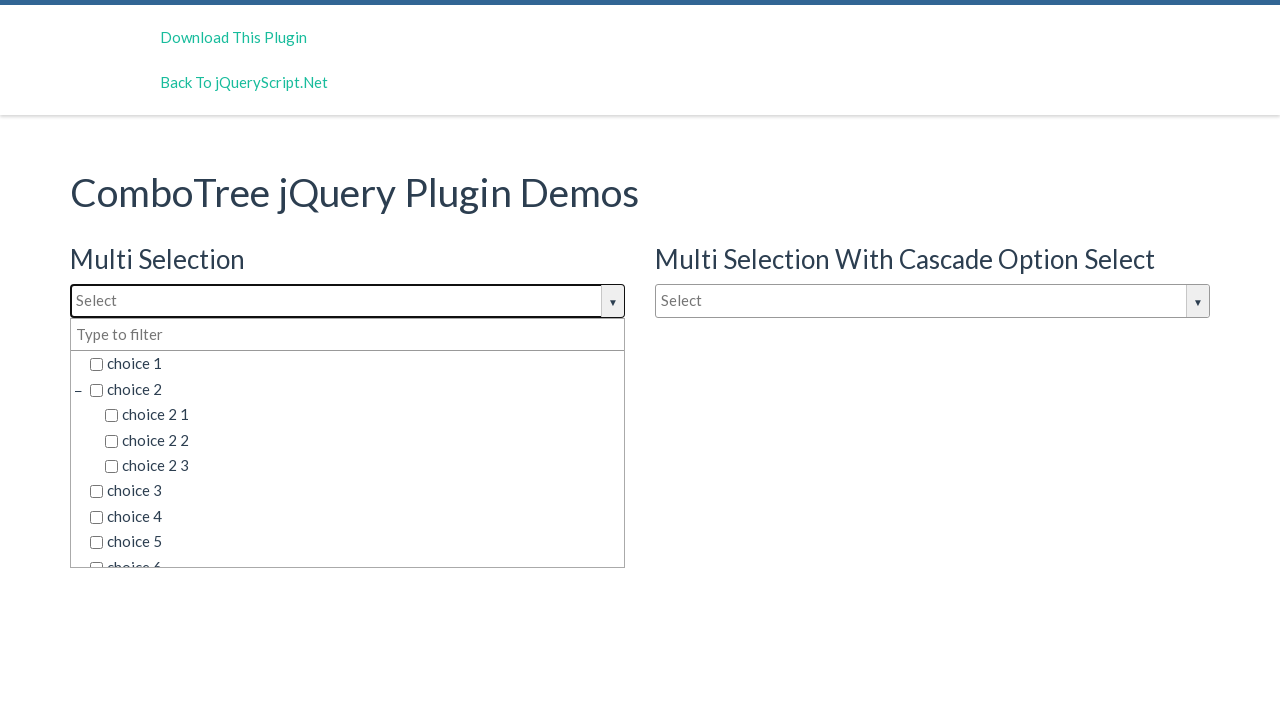

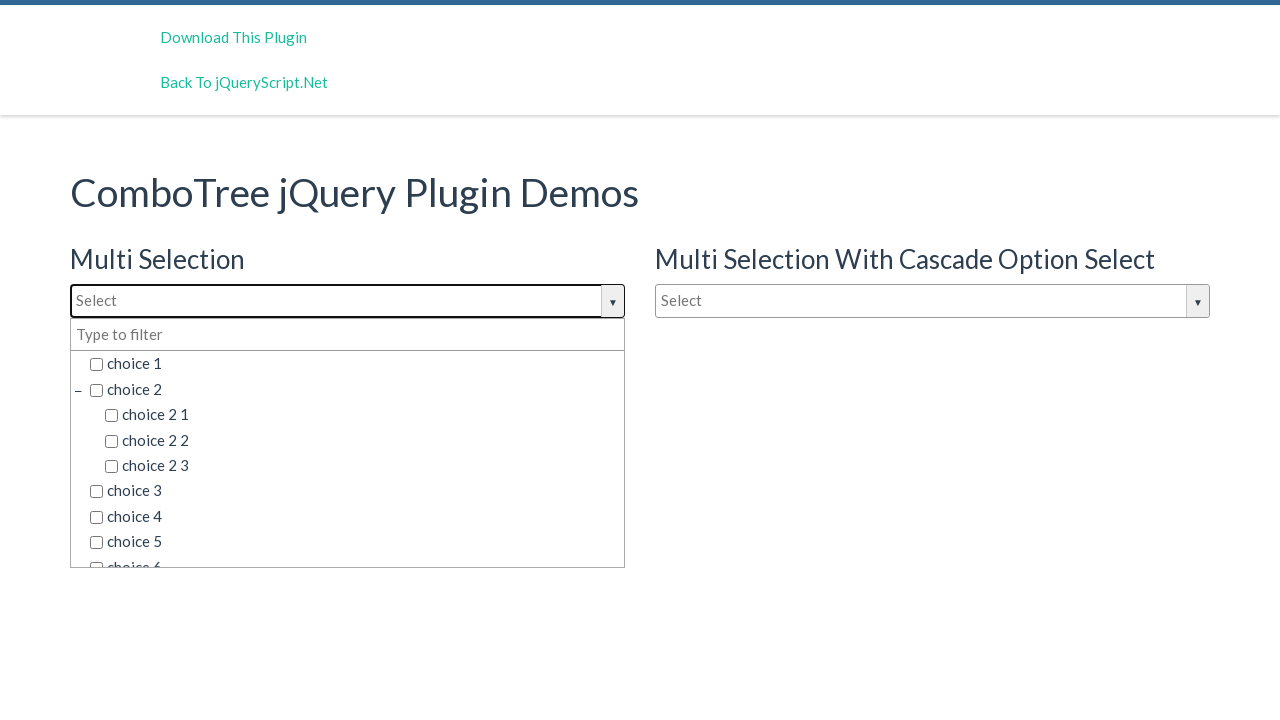